Opens the Flipkart website and verifies the page loads by checking the current URL

Starting URL: https://www.flipkart.com/

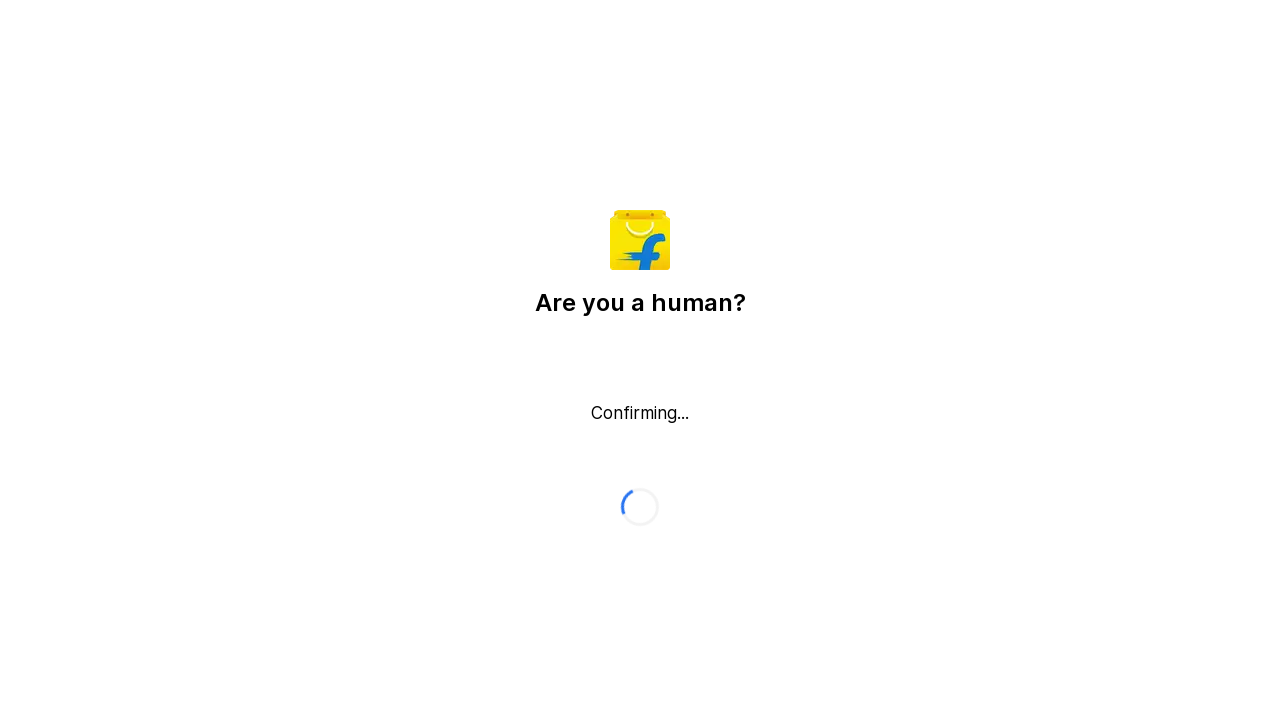

Page loaded with domcontentloaded state
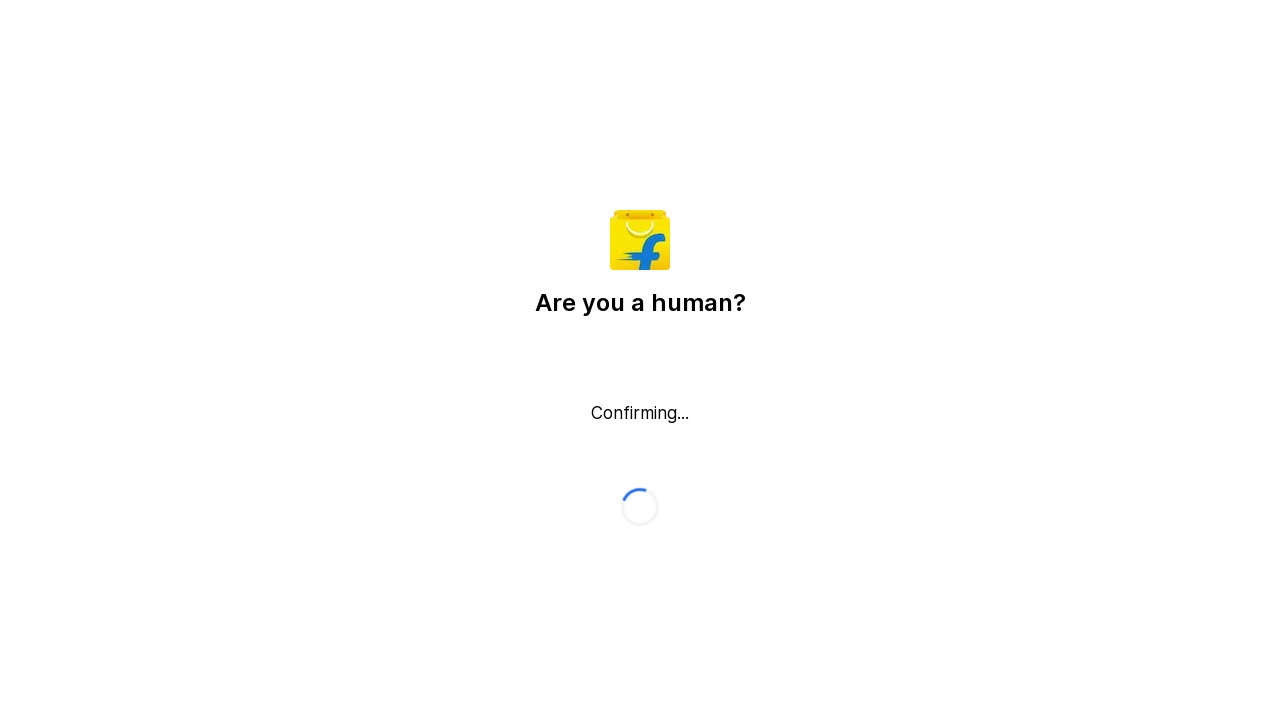

Retrieved current URL: https://www.flipkart.com/
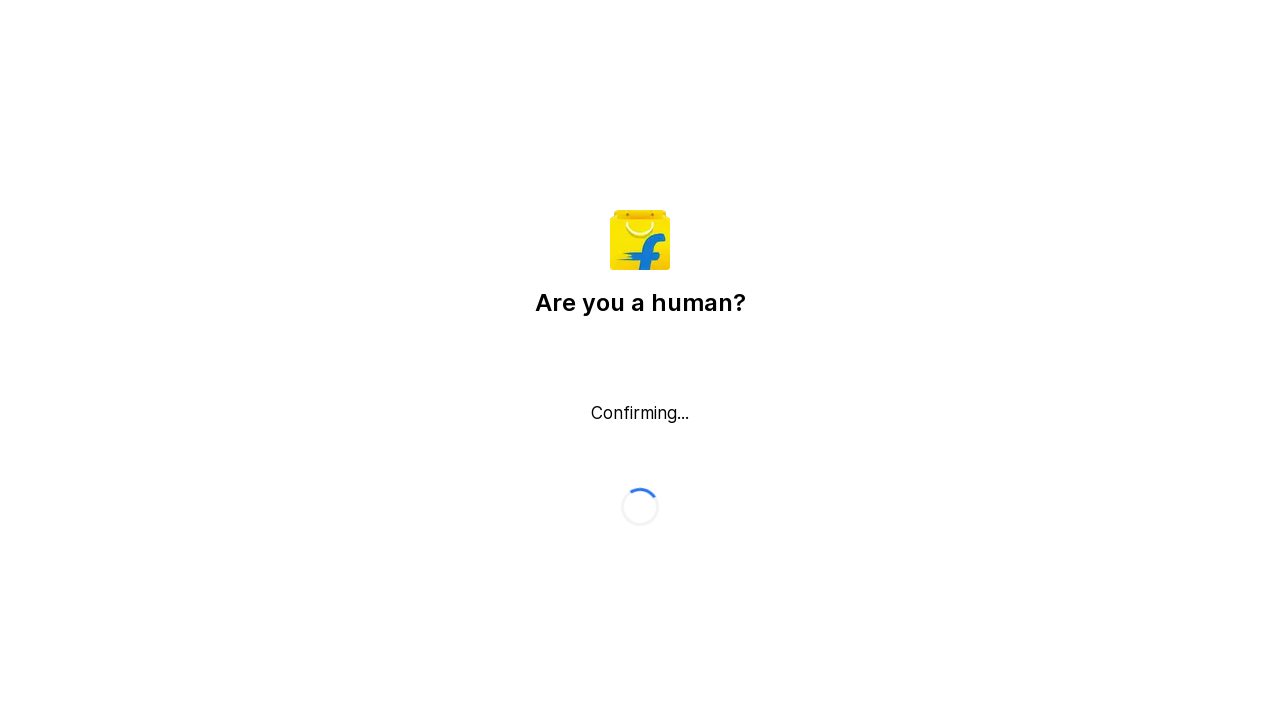

Printed current URL to console
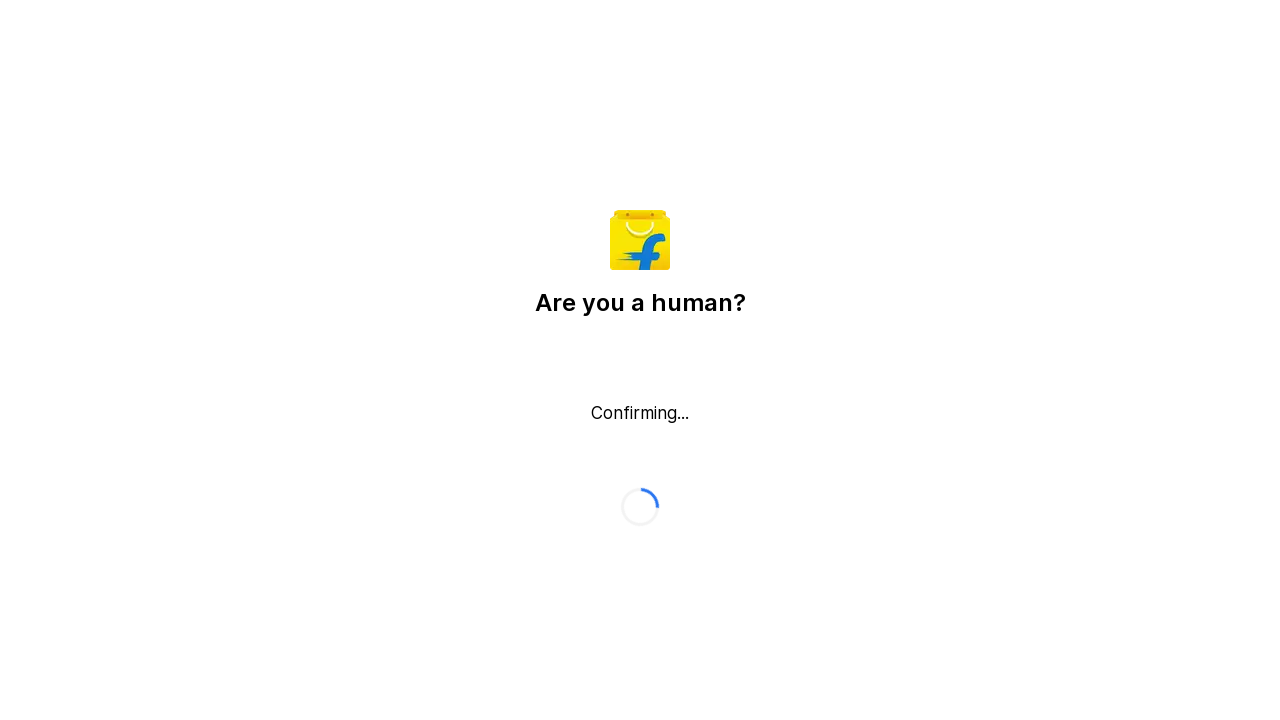

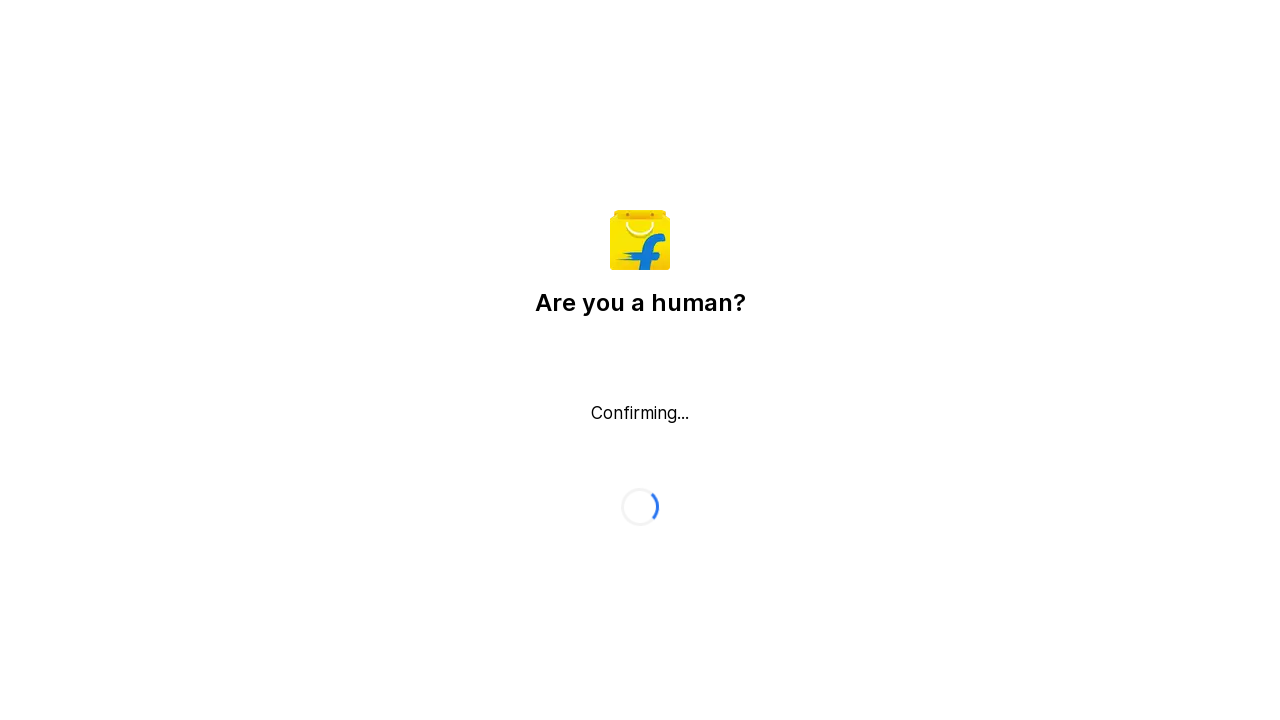